Tests clicking the free trial of GitHub Enterprise link

Starting URL: https://github.com/customer-stories/mercado-libre

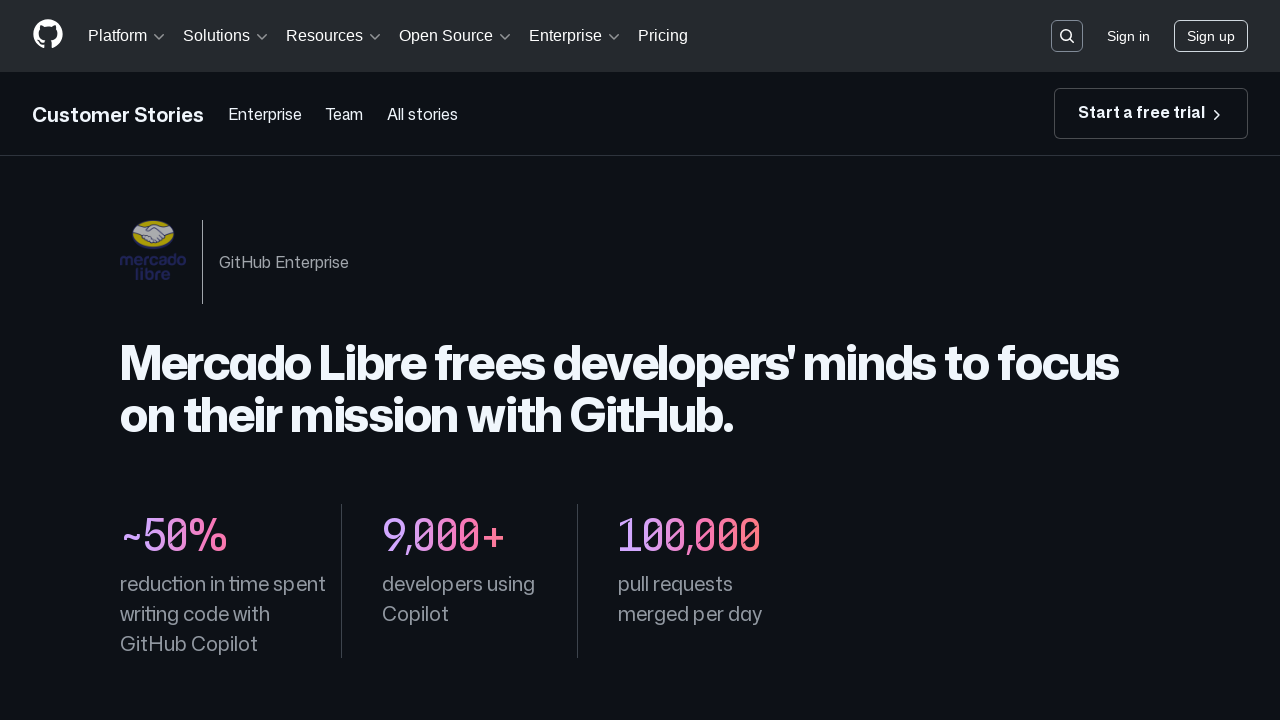

Waited for free trial link to be visible
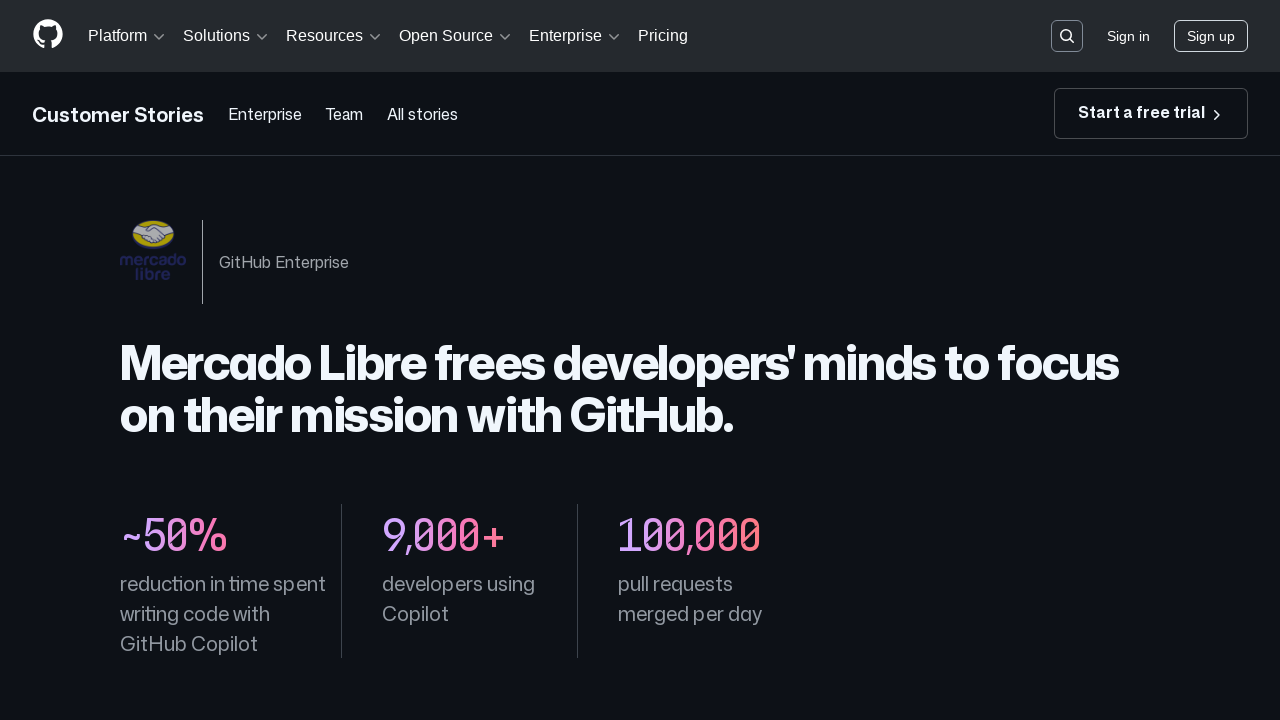

Clicked free trial link for GitHub Enterprise at (1151, 114) on a:has-text('free trial')
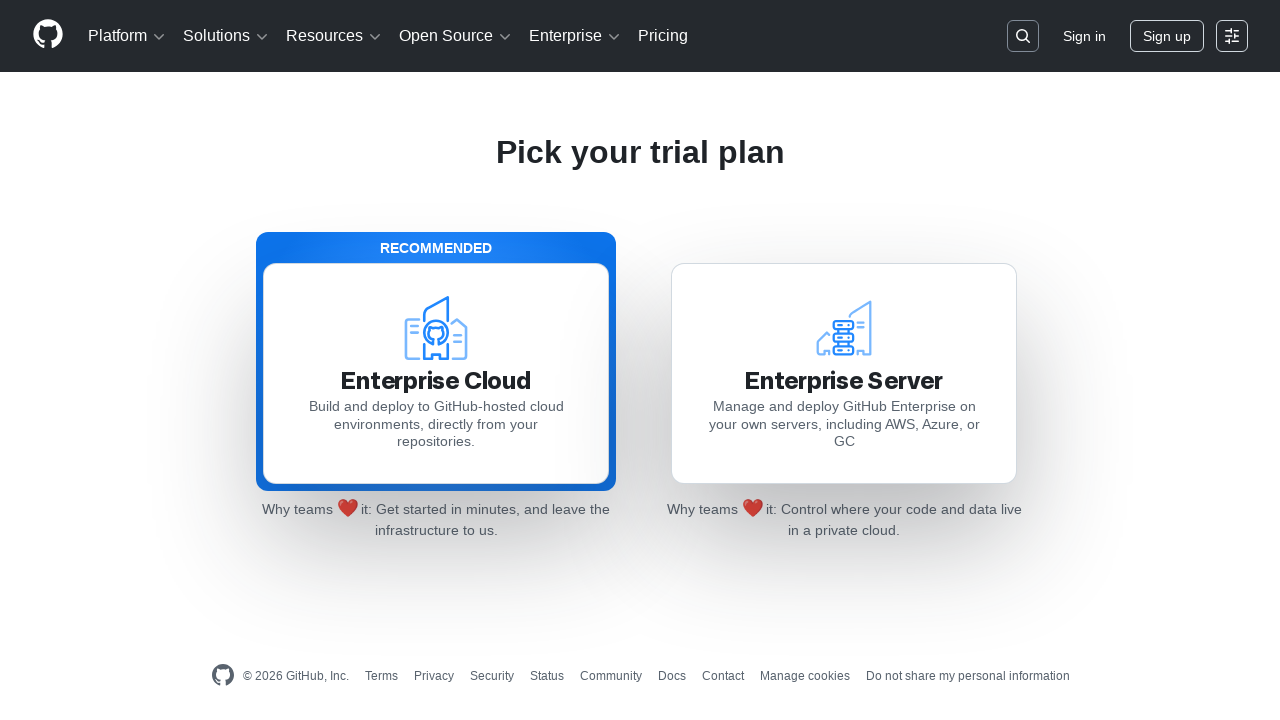

Page navigation completed and network became idle
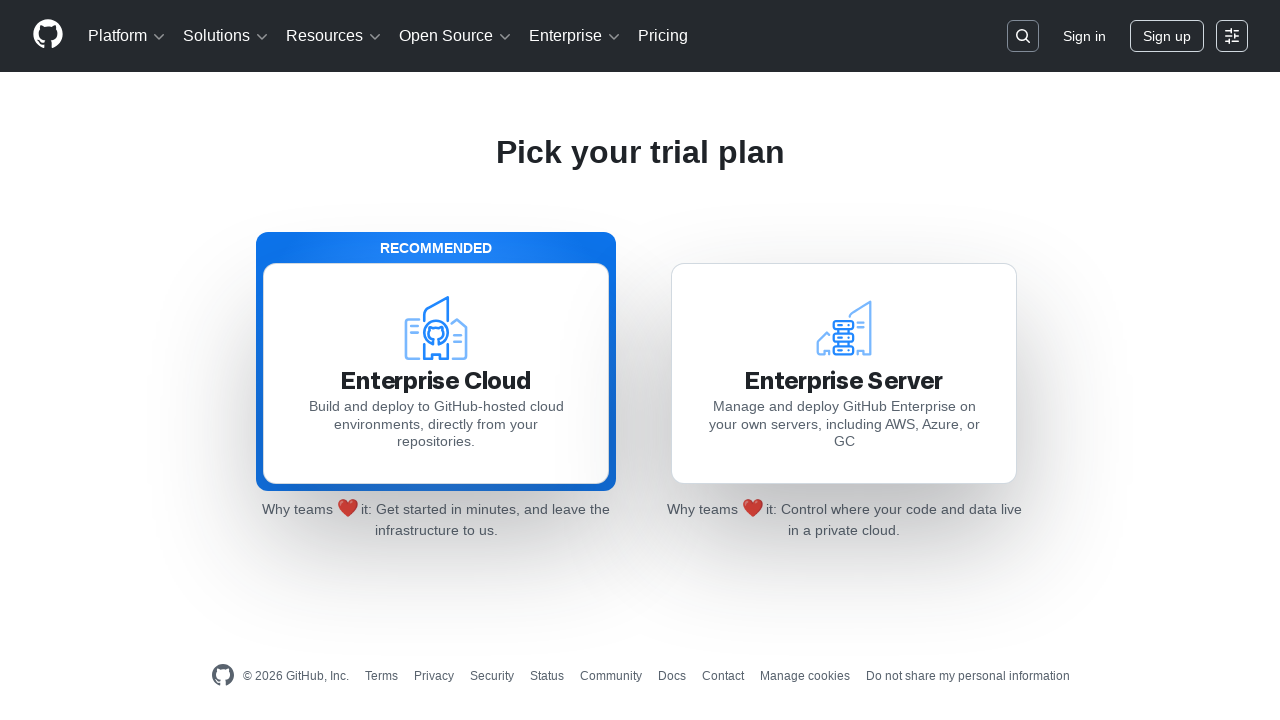

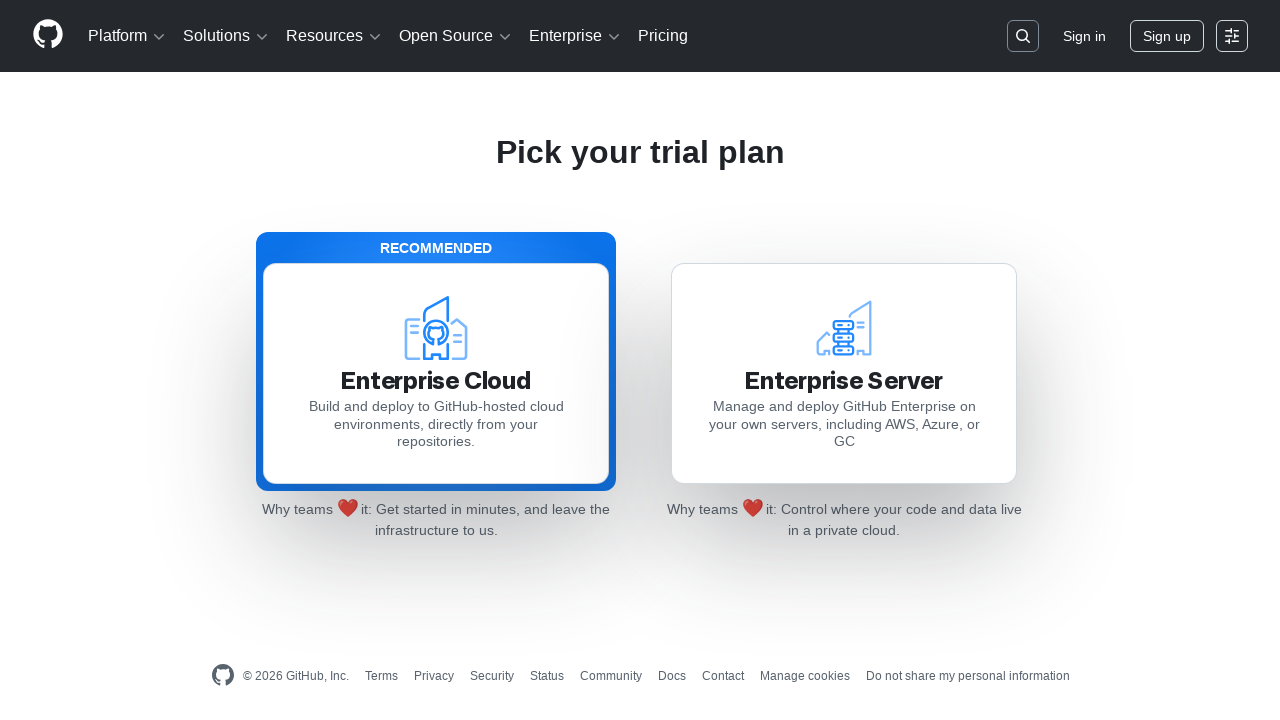